Tests Bootstrap dropdown functionality by clicking a dropdown menu and selecting the 'CSS' option from the dropdown list

Starting URL: https://seleniumpractise.blogspot.com/2016/08/bootstrap-dropdown-example-for-selenium.html

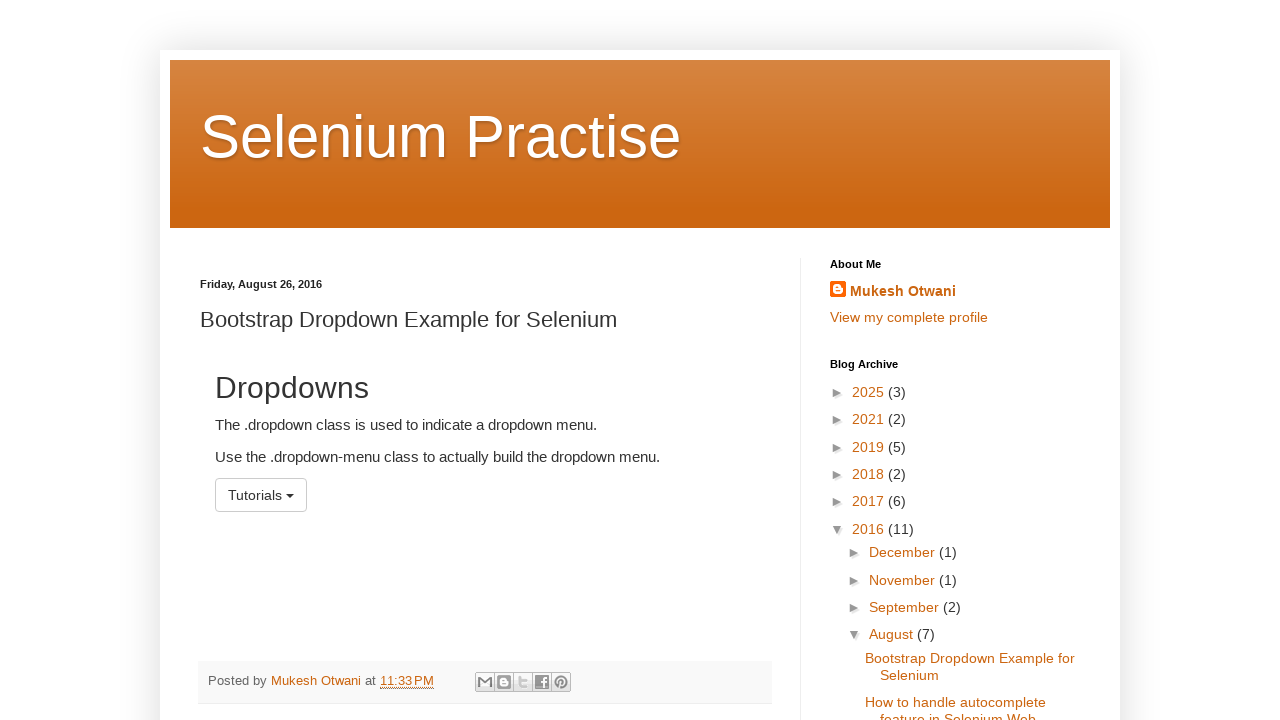

Clicked dropdown menu button at (261, 495) on #menu1
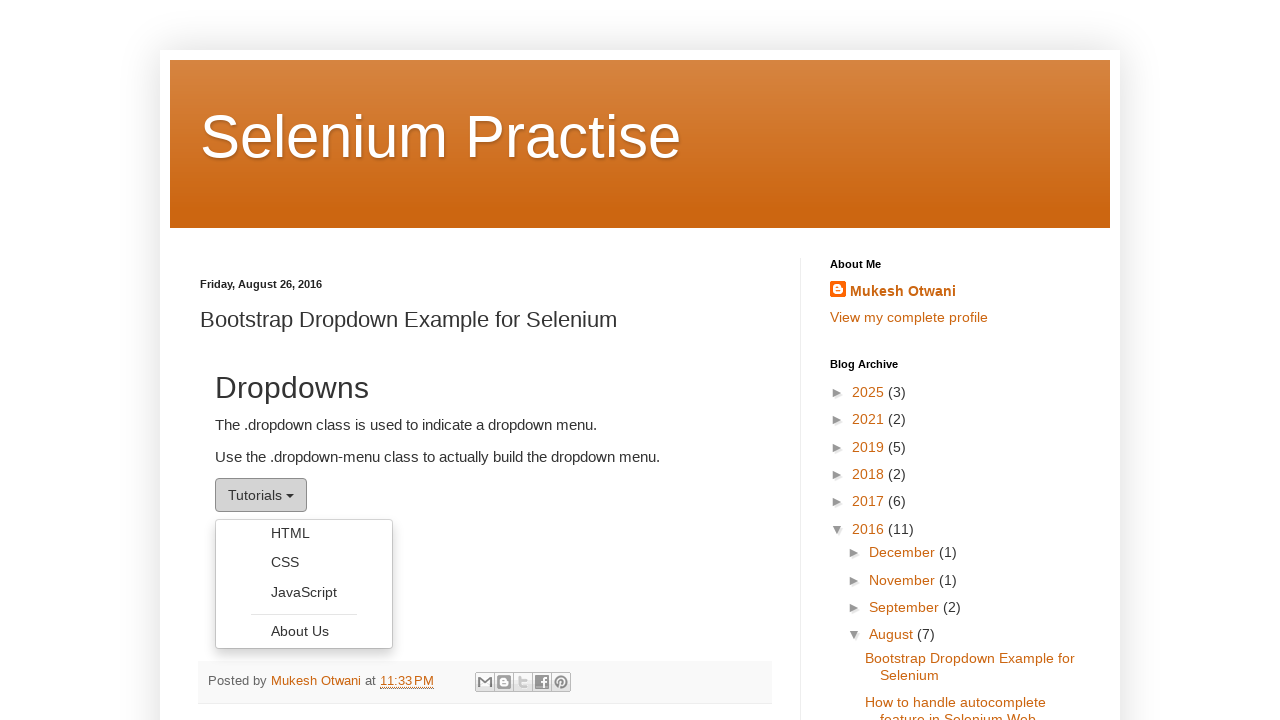

Selected 'CSS' option from dropdown list at (304, 562) on ul[aria-labelledby='menu1'] >> text=CSS
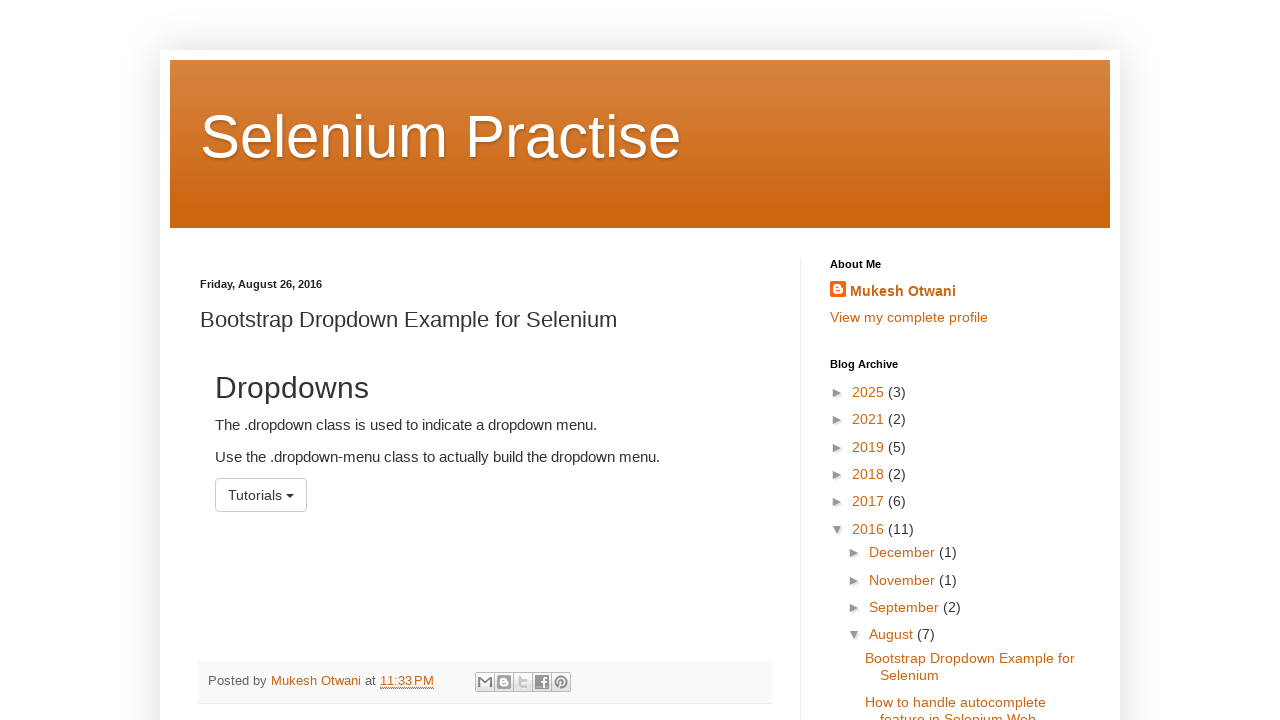

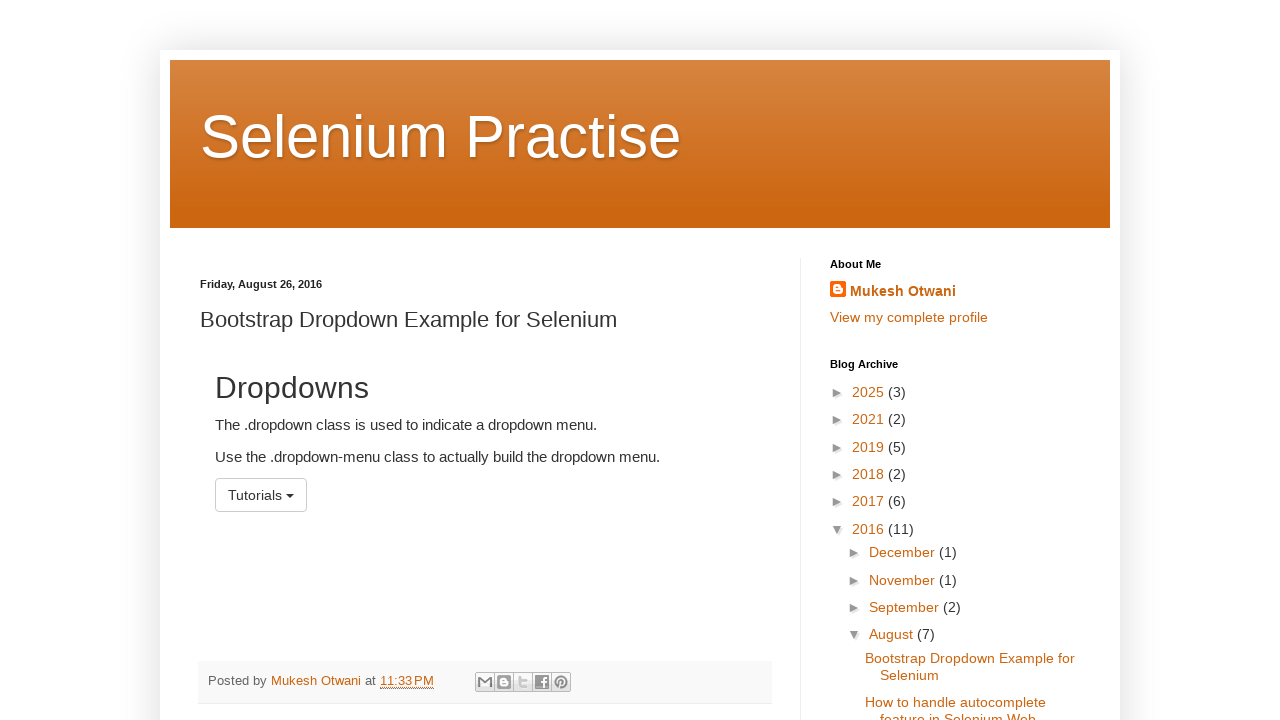